Tests the PrestaShop search functionality by entering a random product search term (mug, t-shirt, frame, or picture) into the search field and submitting the form

Starting URL: https://prod-kurs.coderslab.pl/

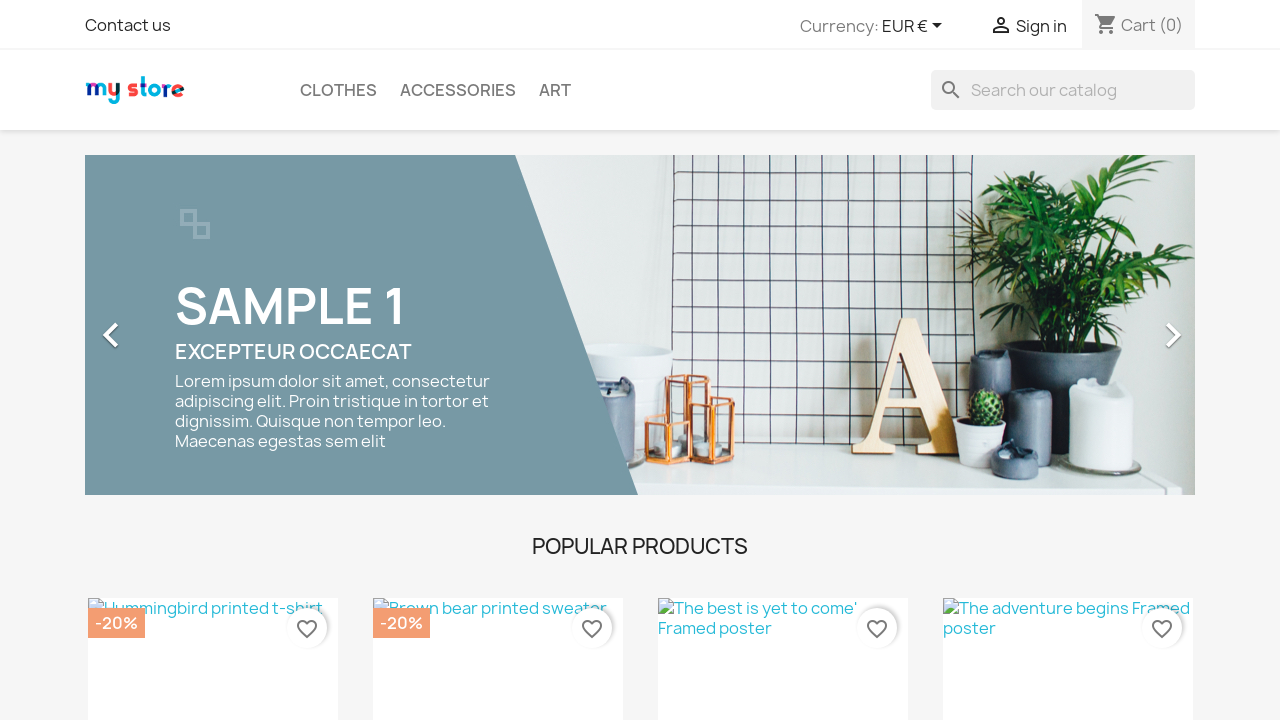

Selected random product search term: 'mug'
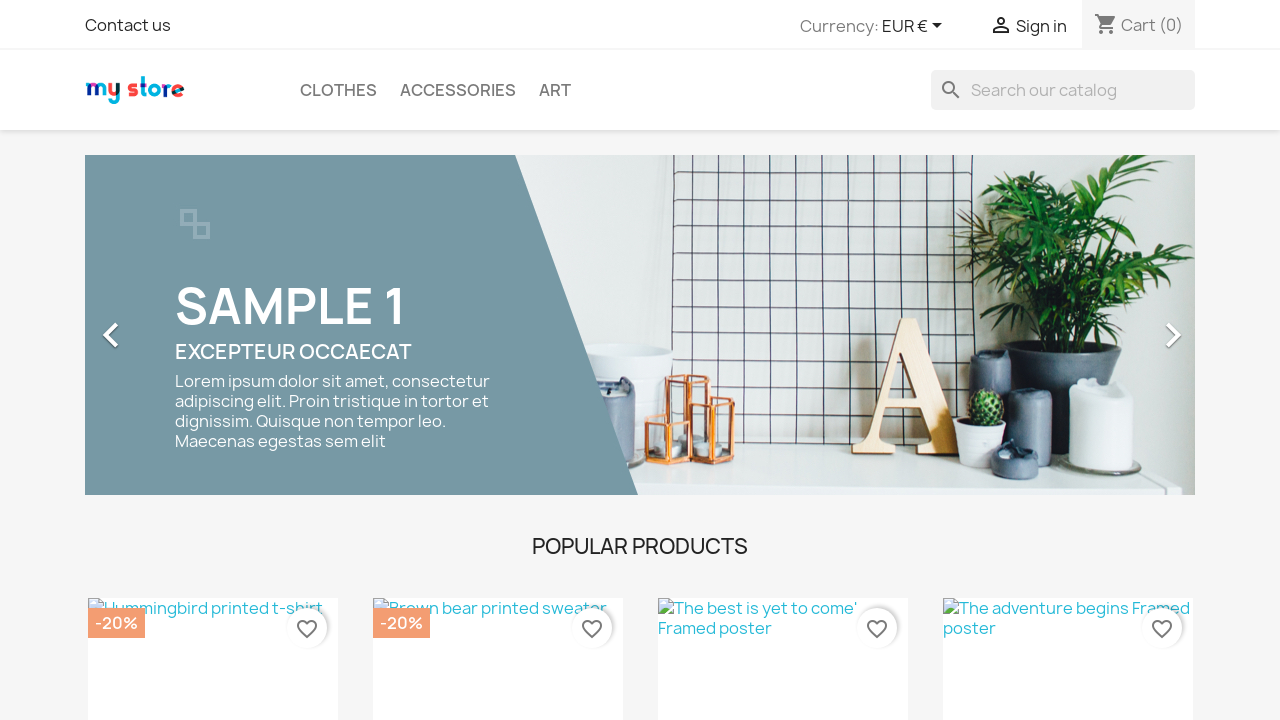

Cleared the search input field on input[name='s']
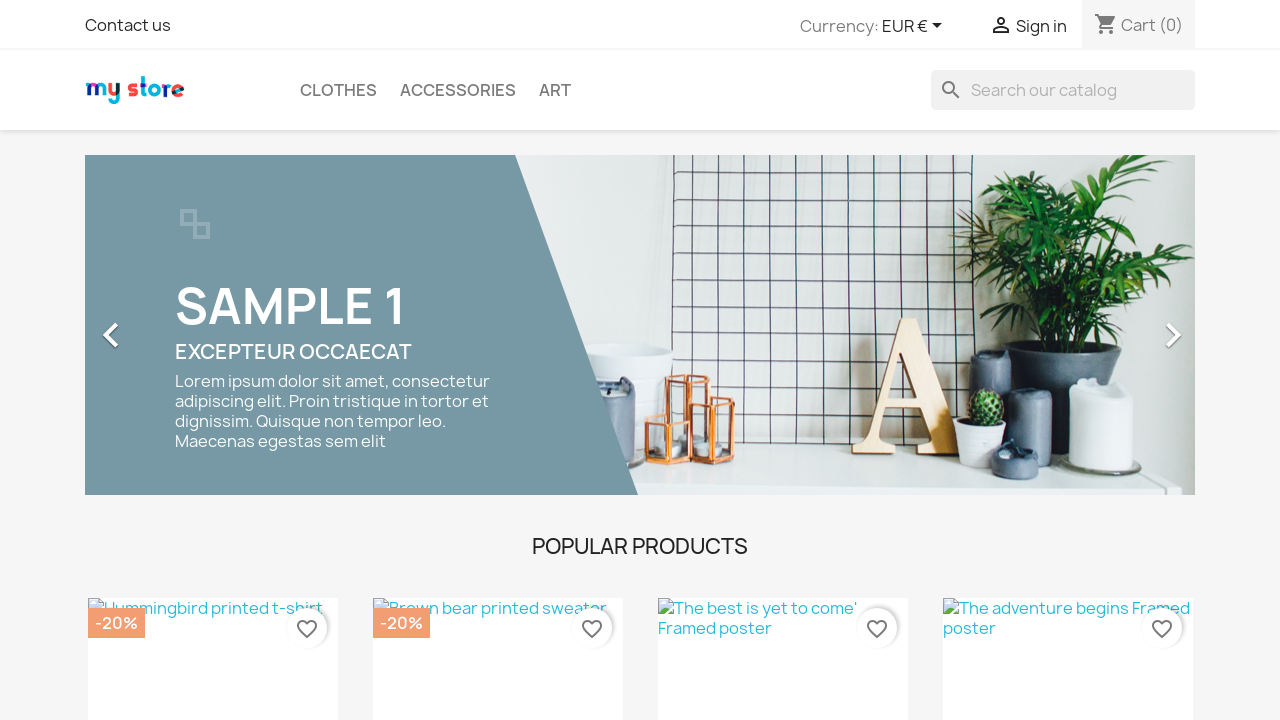

Entered search term 'mug' into the search field on input[name='s']
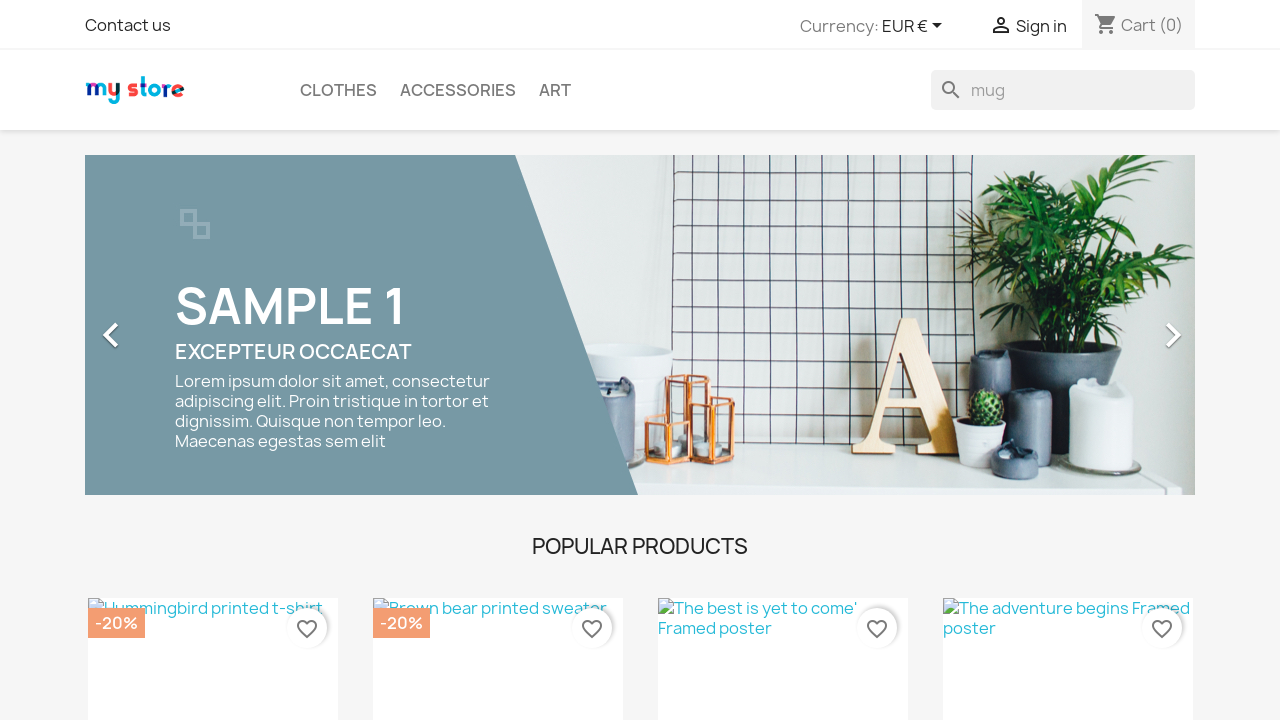

Submitted the search form by pressing Enter on input[name='s']
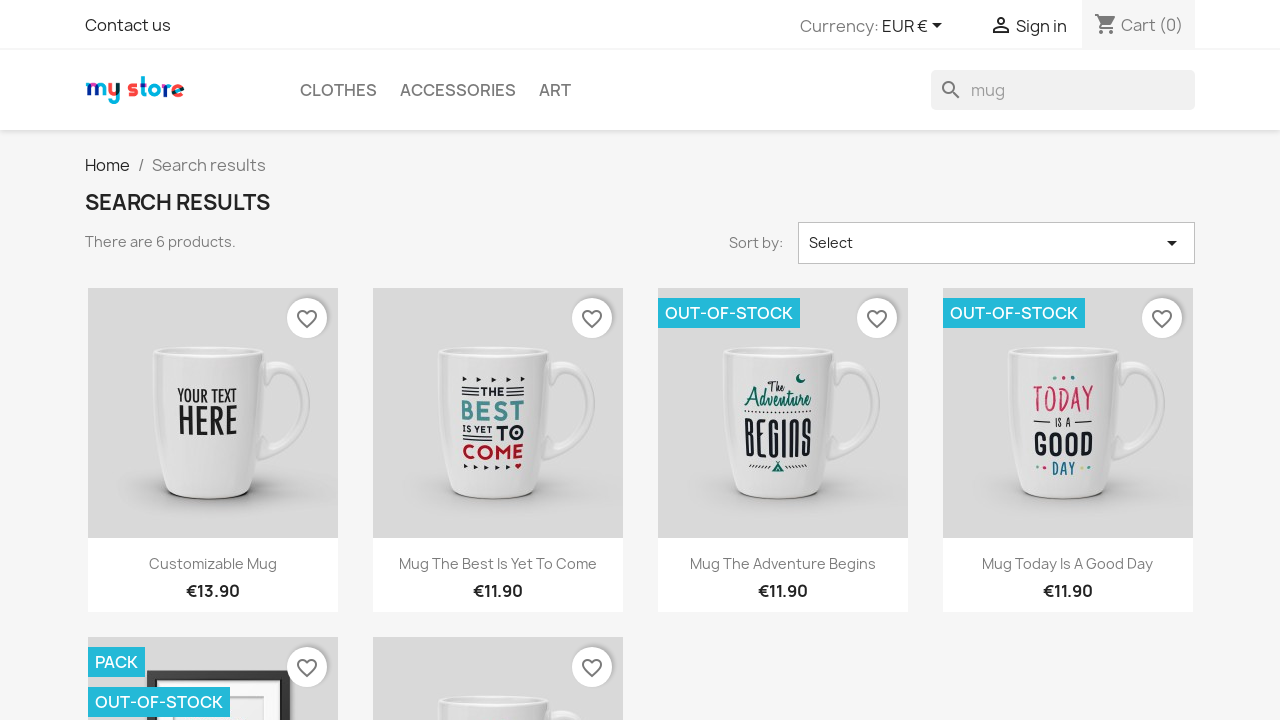

Search results page loaded successfully
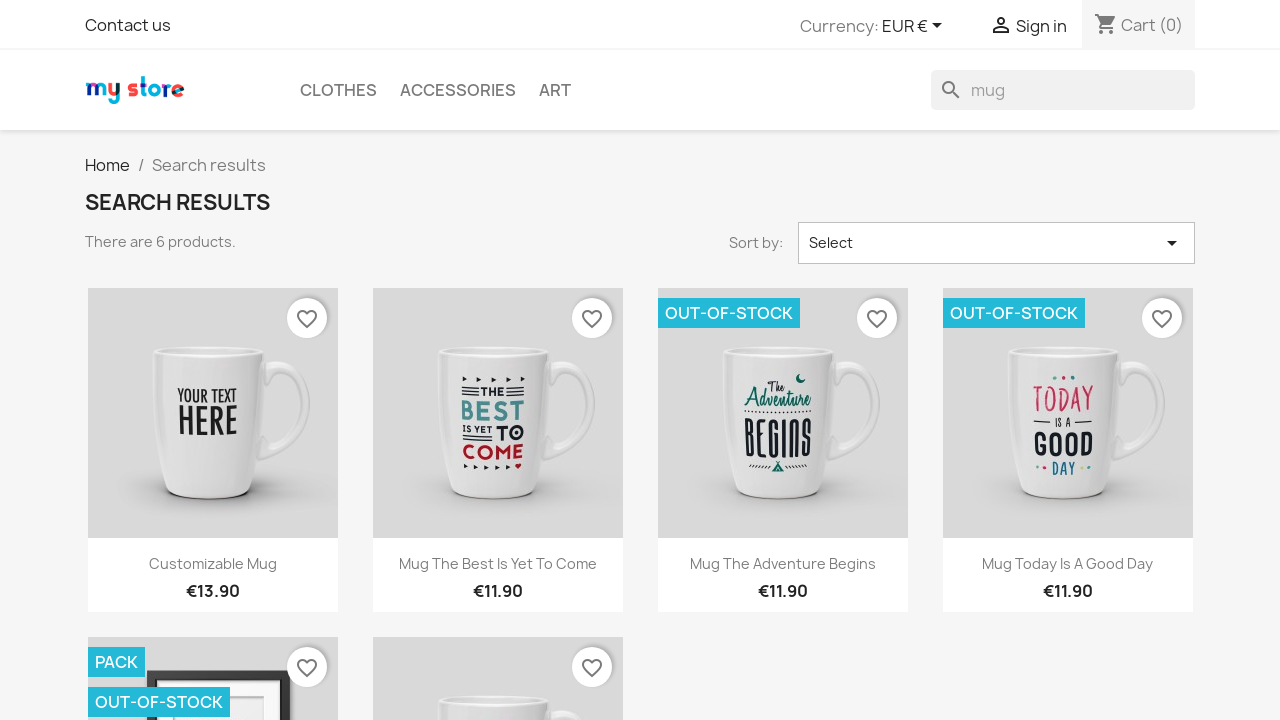

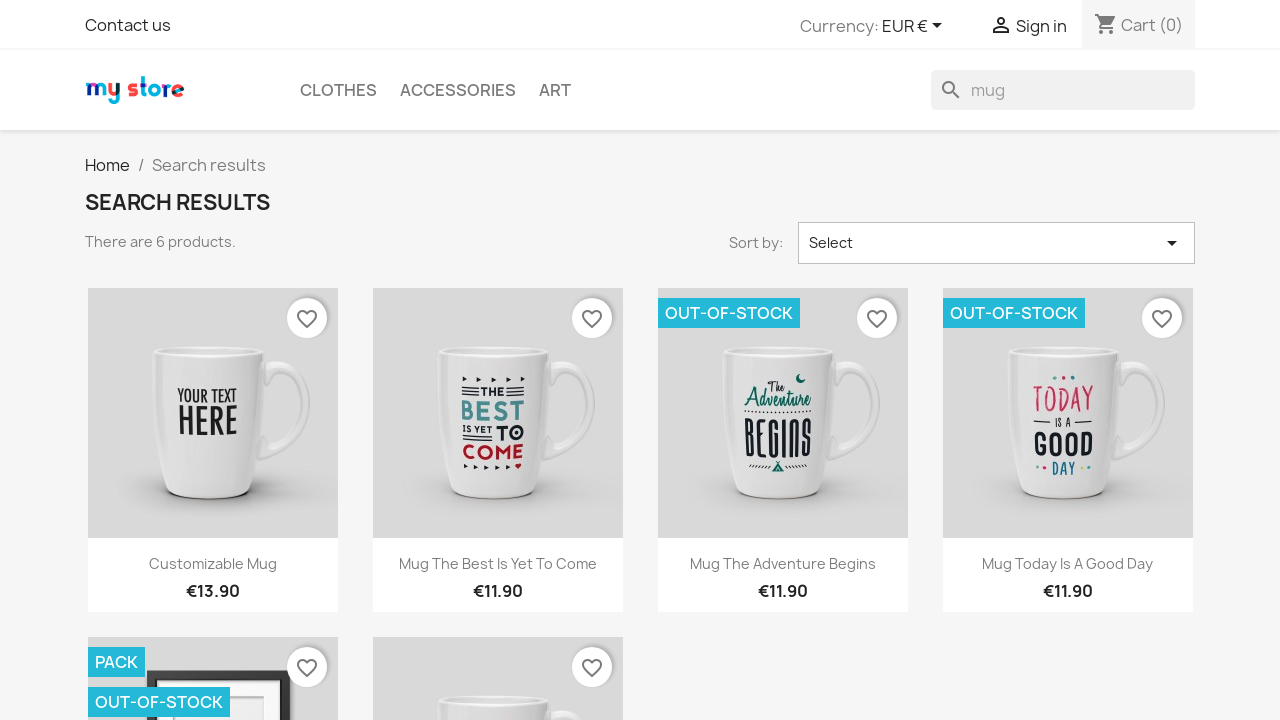